Navigates to the page and takes a screenshot

Starting URL: https://demoqa.com

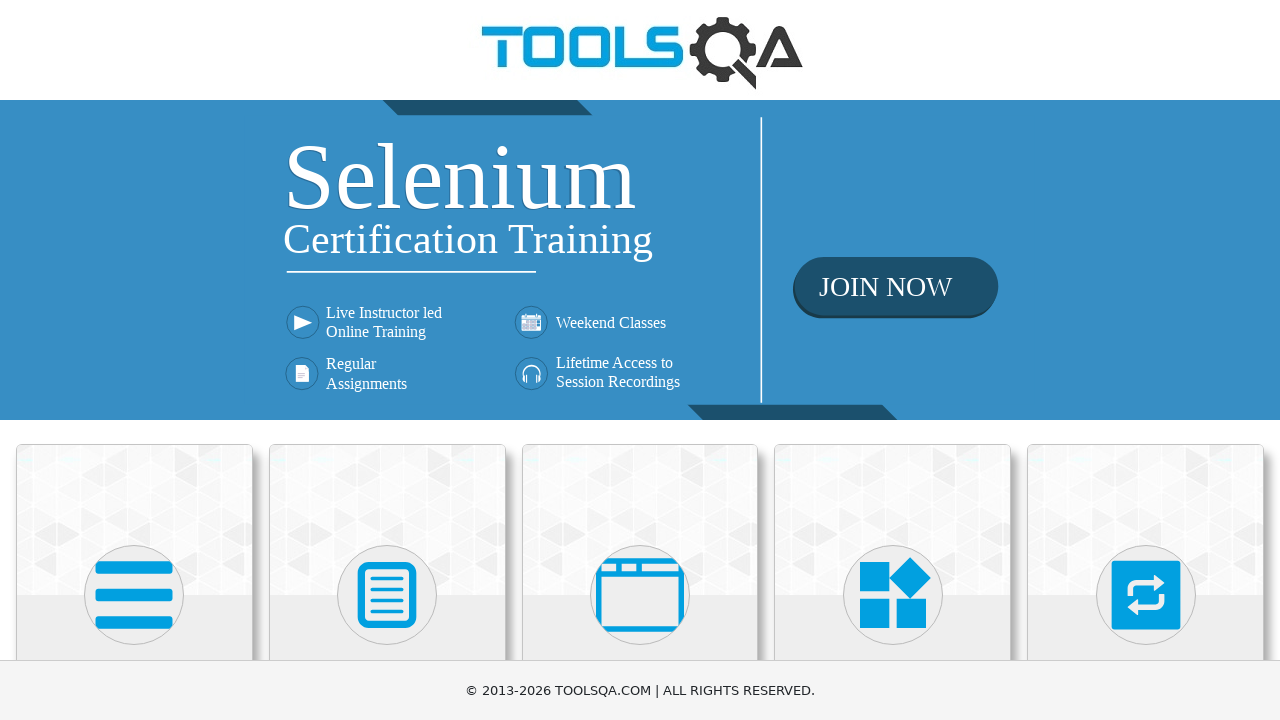

Navigated to https://demoqa.com
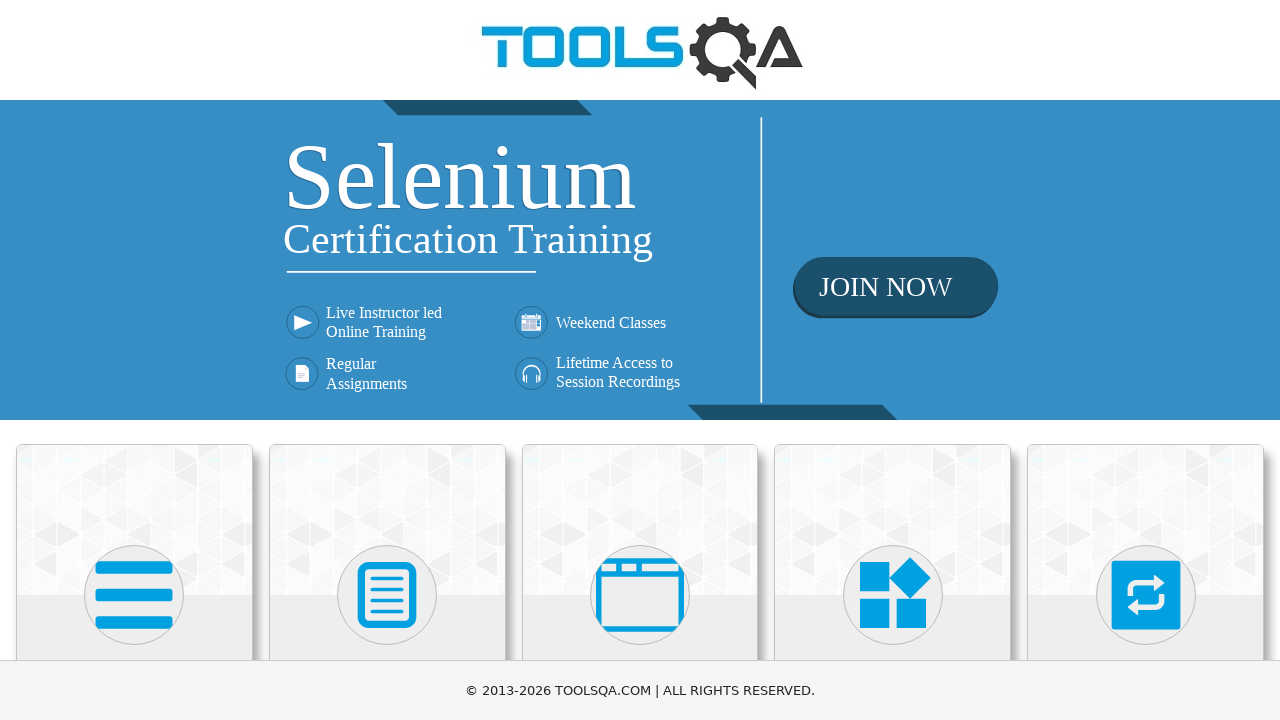

Took screenshot of the page
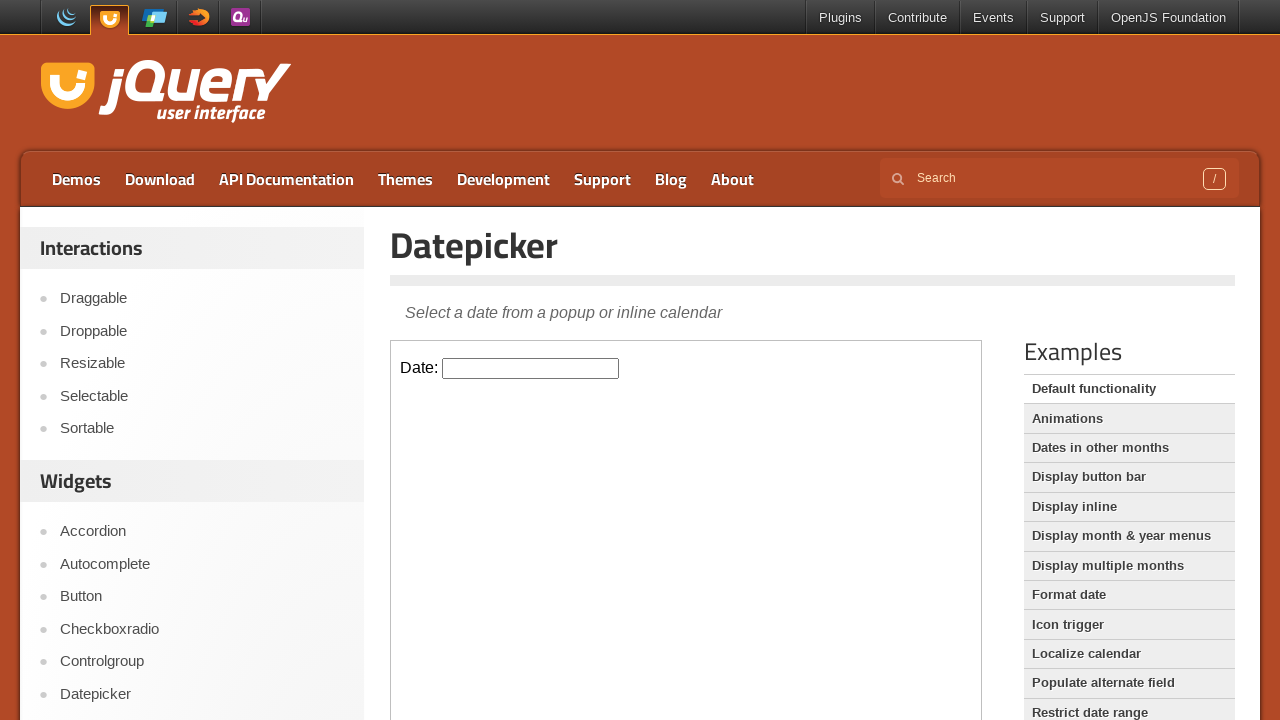

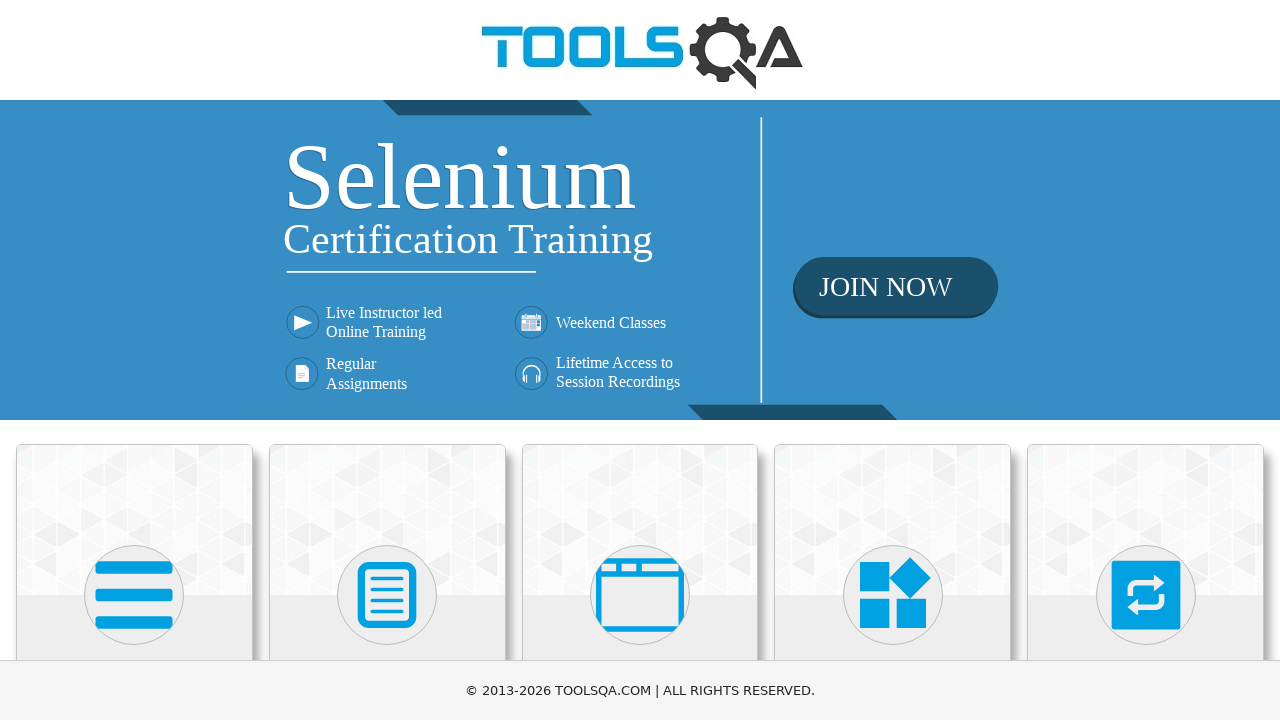